Tests calculator division by zero by entering 5 and 0, selecting divide operation, and verifying the result shows Infinity

Starting URL: https://calculatorhtml-6te6.onrender.com/

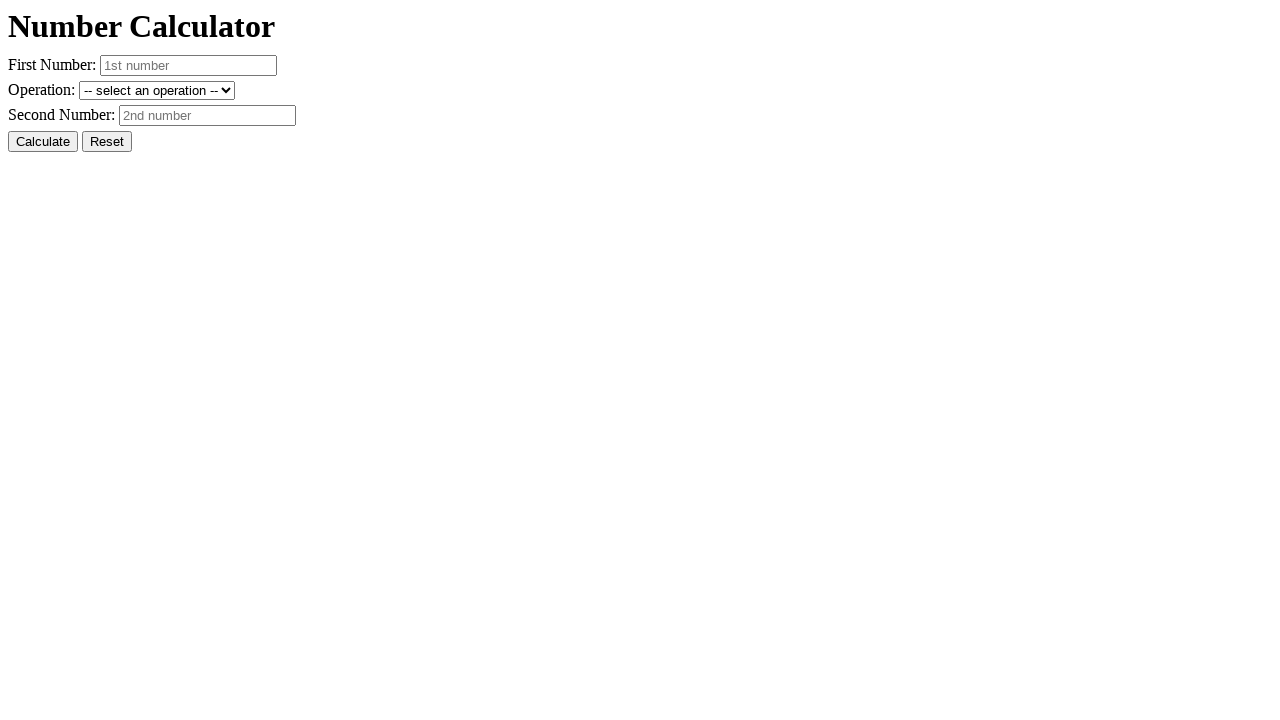

Clicked the Reset button to clear any previous state at (107, 142) on #resetButton
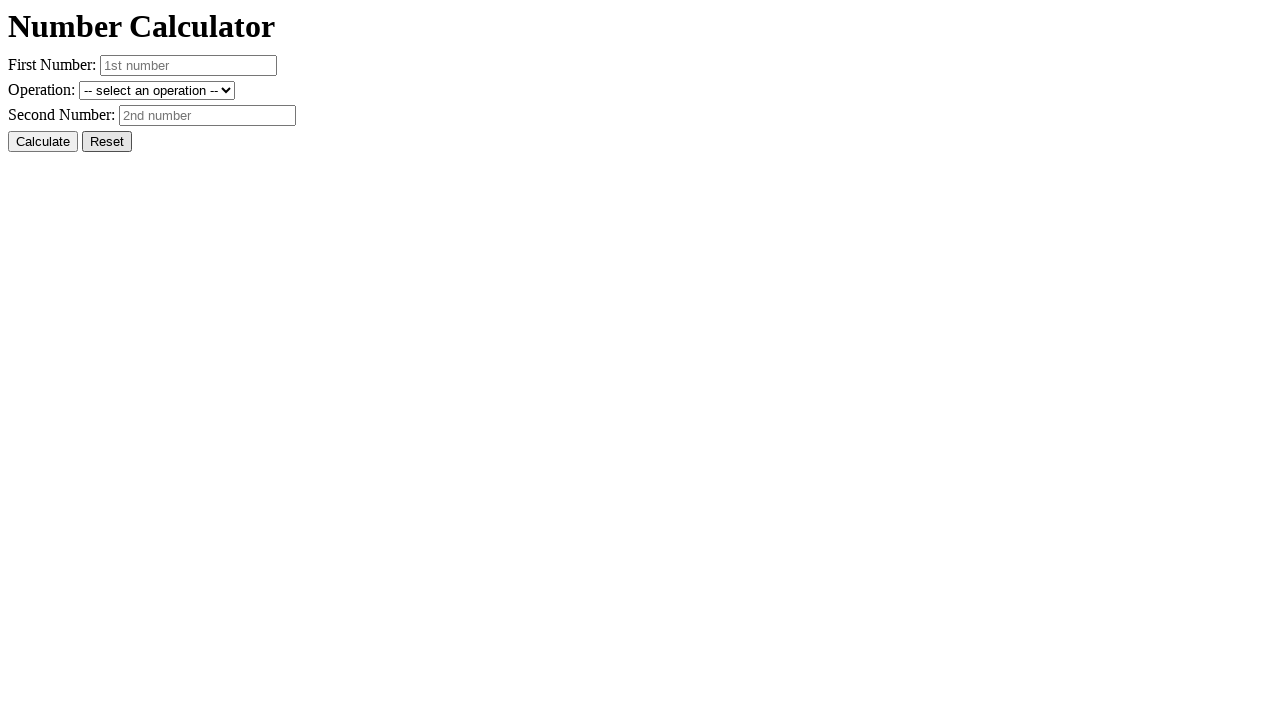

Entered first number: 5 on #number1
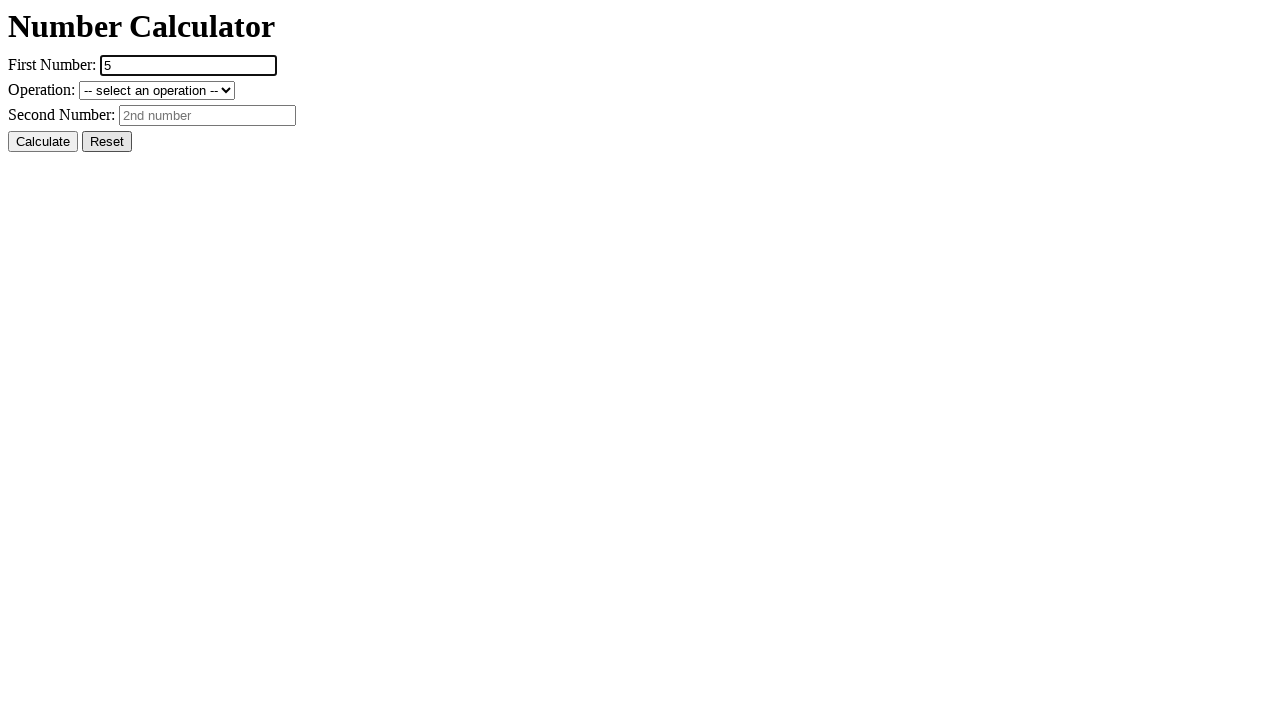

Entered second number: 0 on #number2
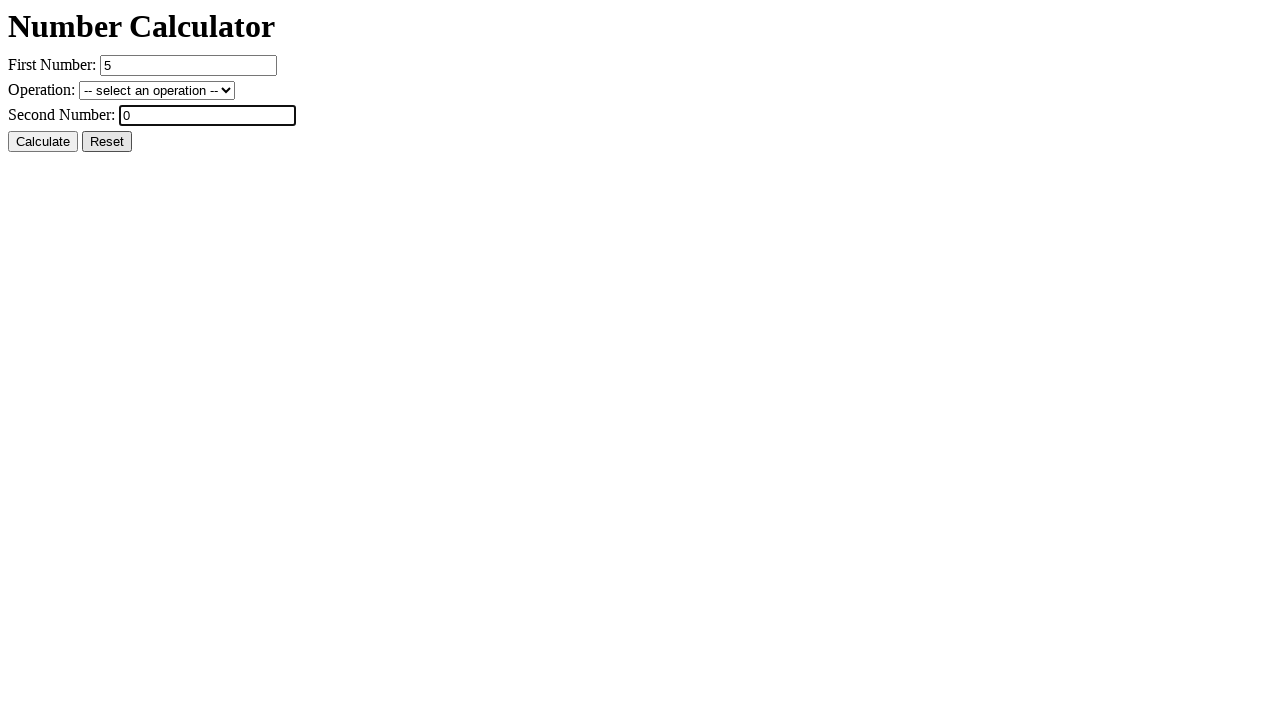

Selected divide operation on #operation
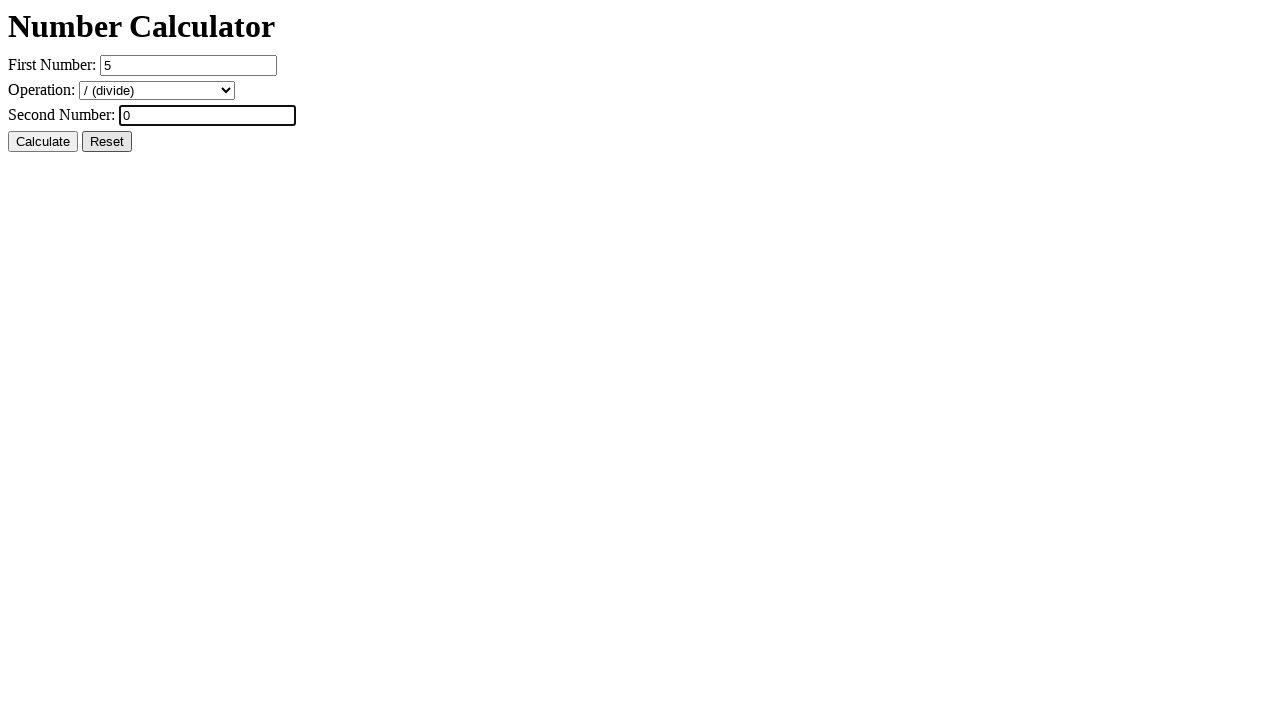

Clicked the Calculate button at (43, 142) on #calcButton
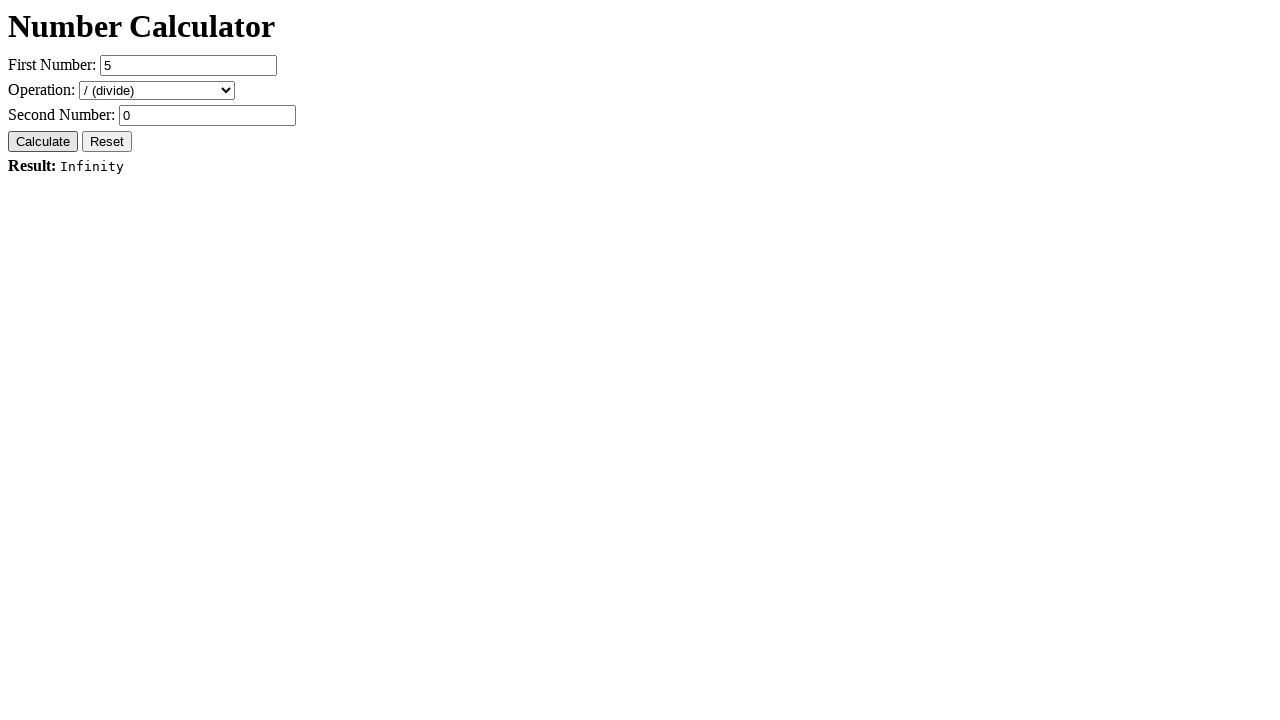

Result element is visible
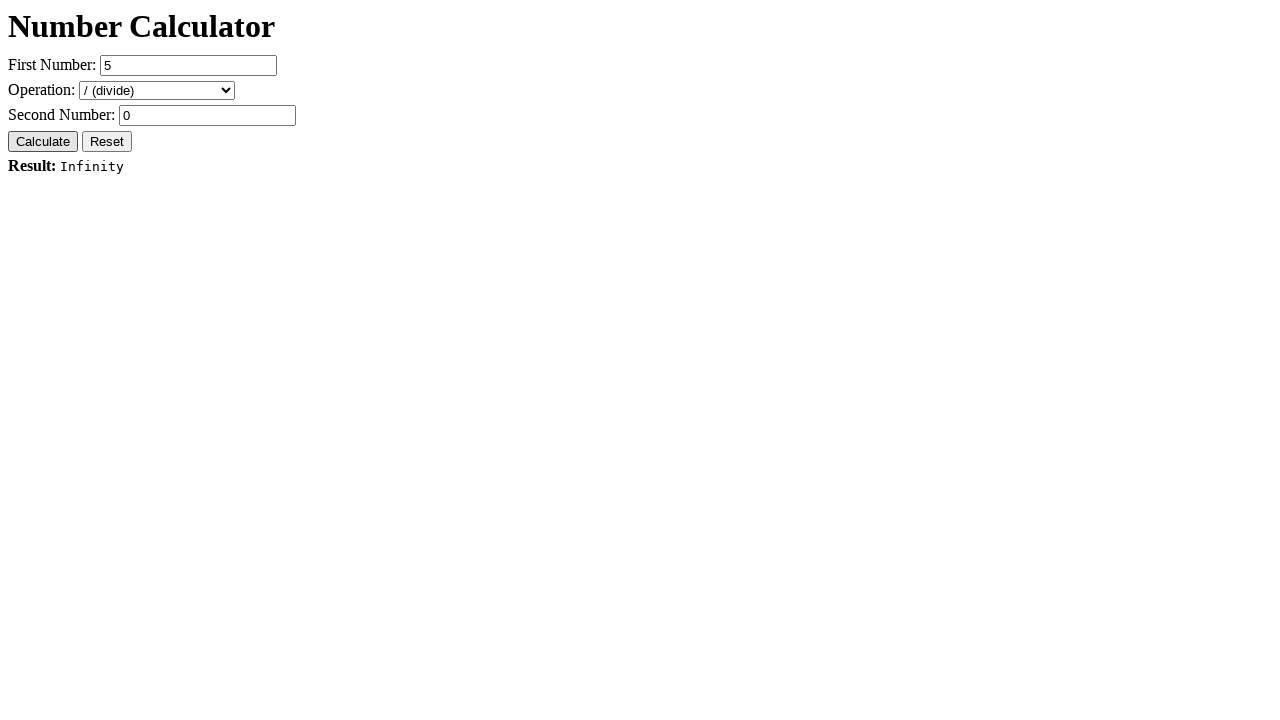

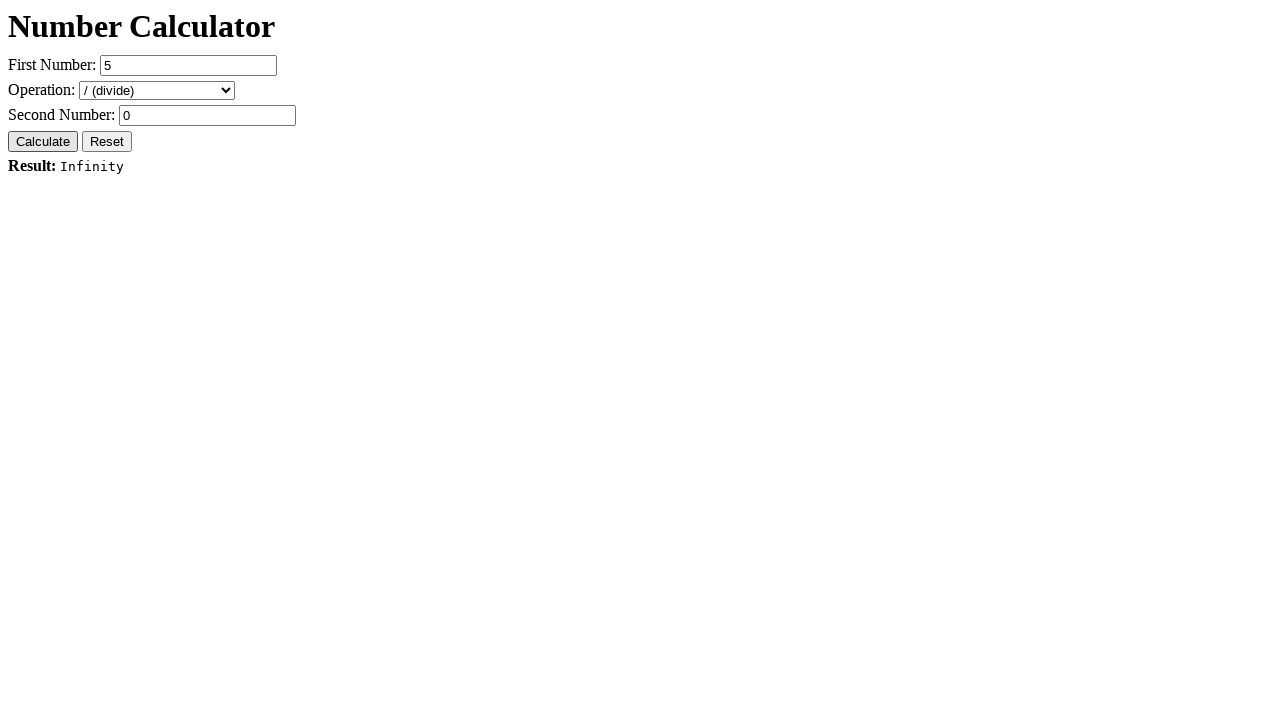